Tests alternative waiting strategy using waitForSelector to wait for AJAX-loaded element before checking its content

Starting URL: http://uitestingplayground.com/ajax

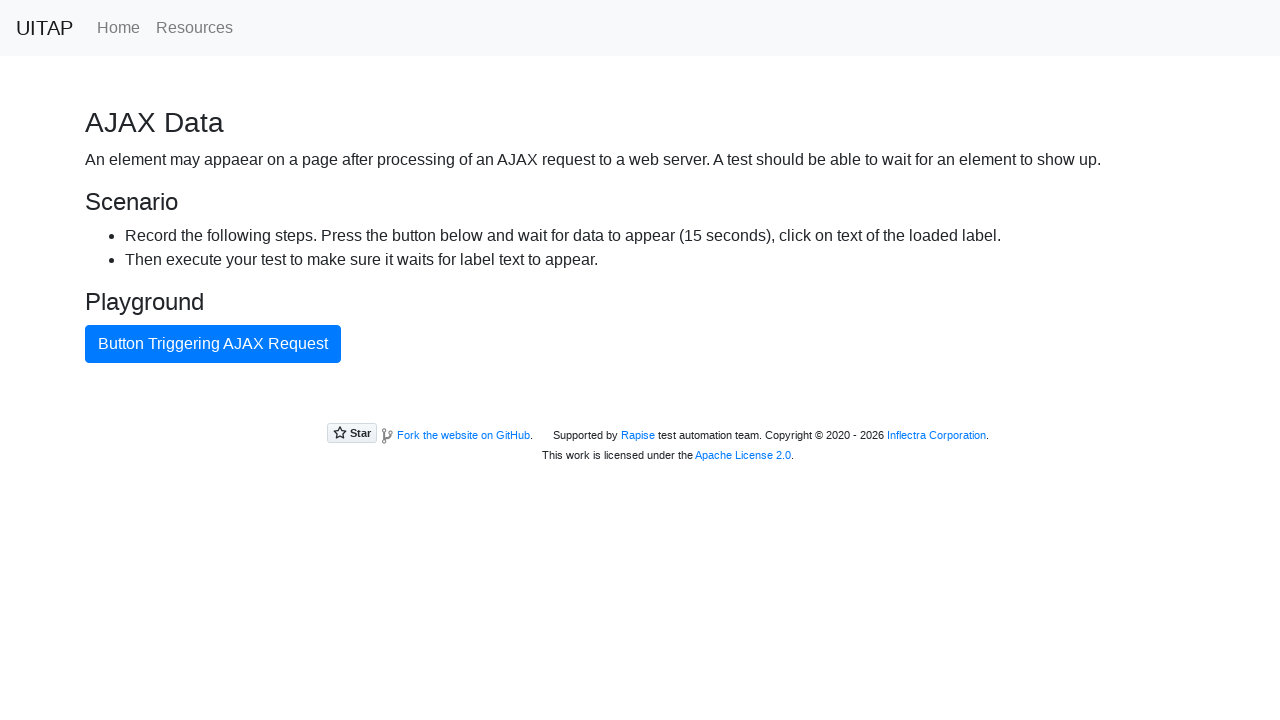

Clicked button triggering AJAX request at (213, 344) on internal:text="Button Triggering AJAX Request"i
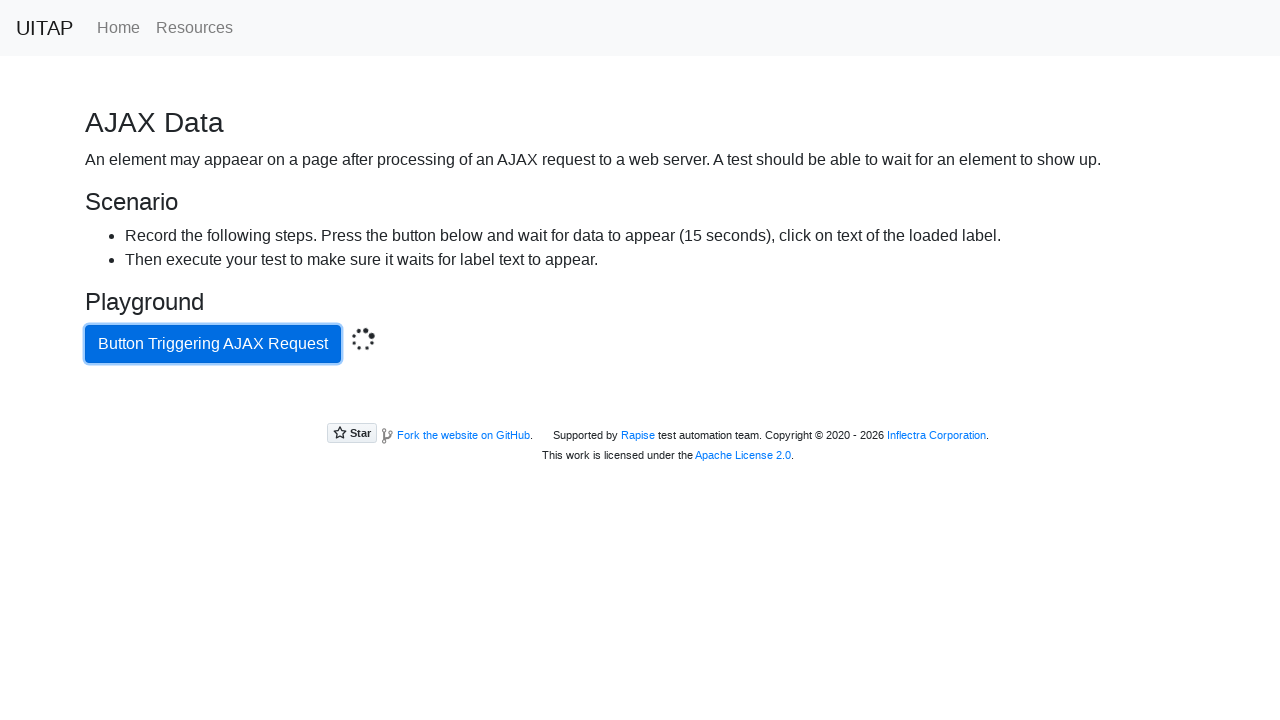

Waited for AJAX-loaded element with class bg-success to appear
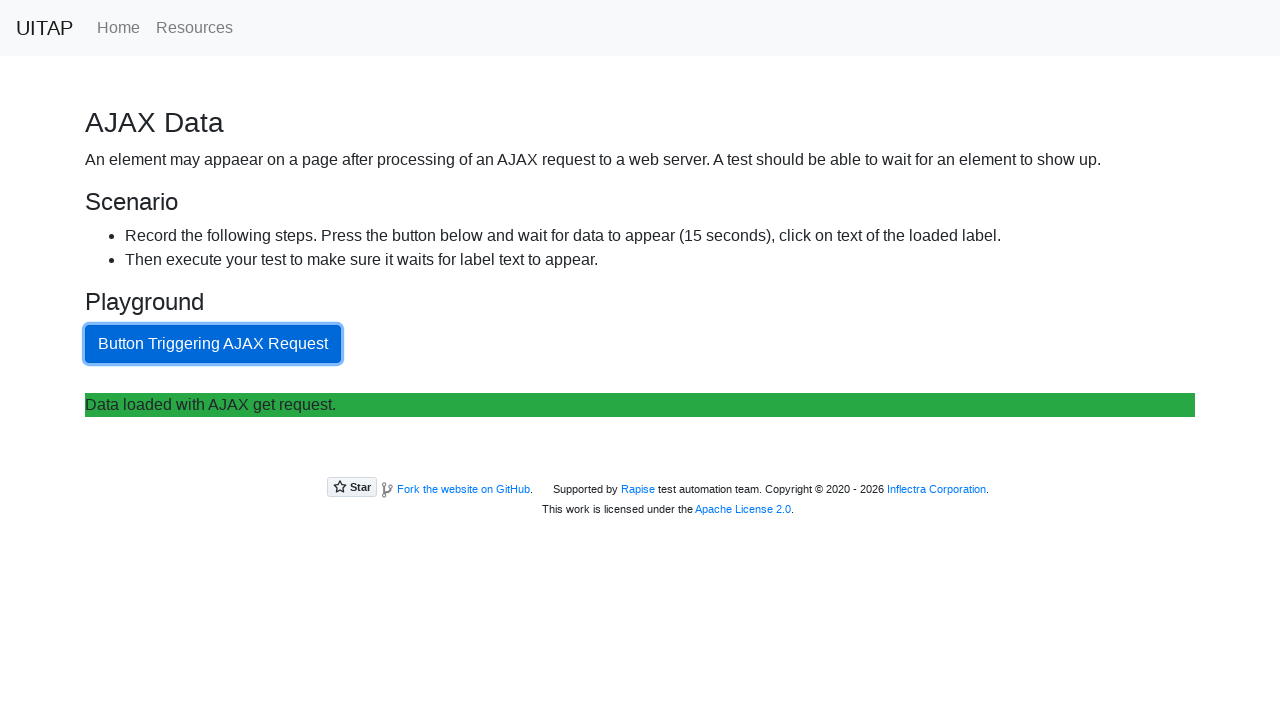

Located the success message element
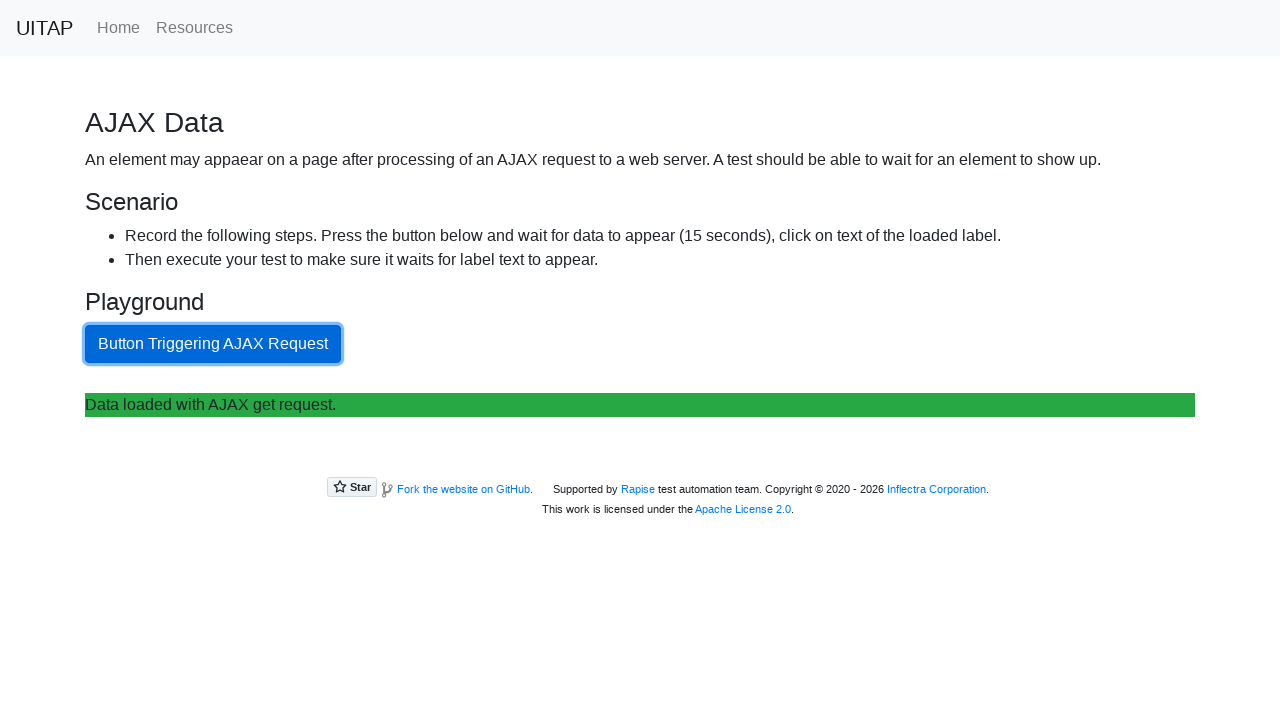

Retrieved text content from success element
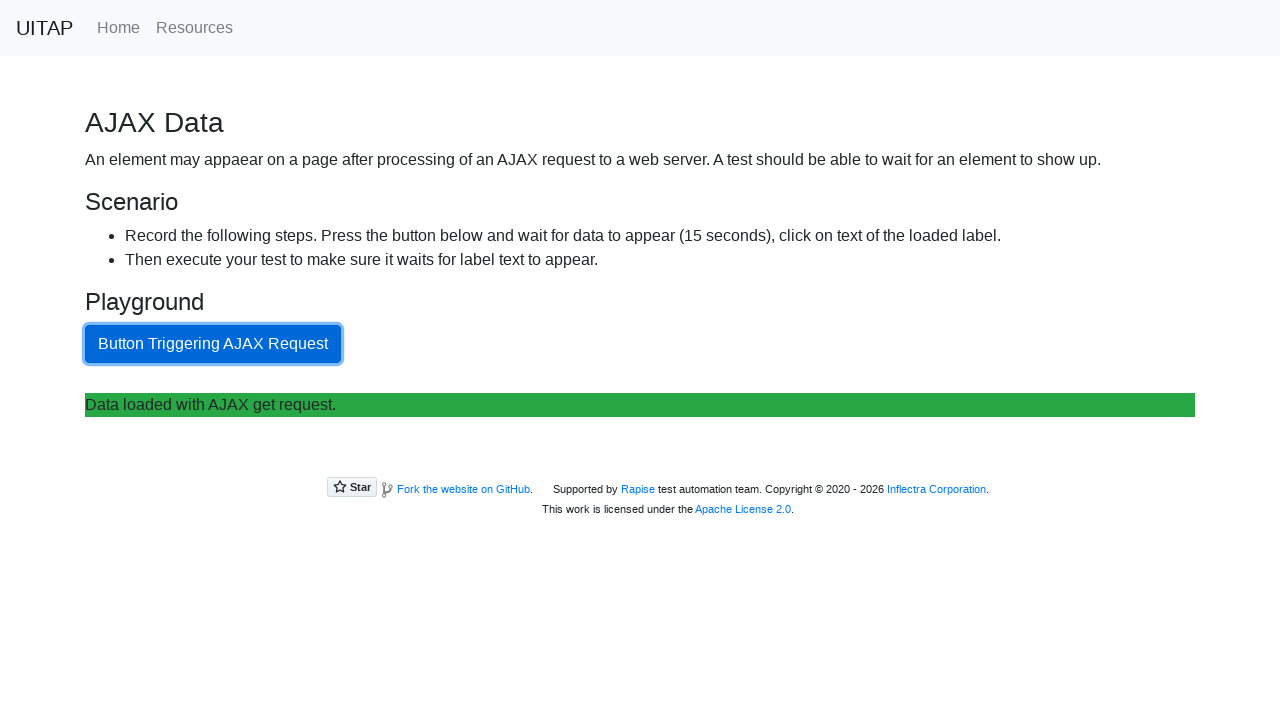

Verified success message 'Data loaded with AJAX get request.' is present
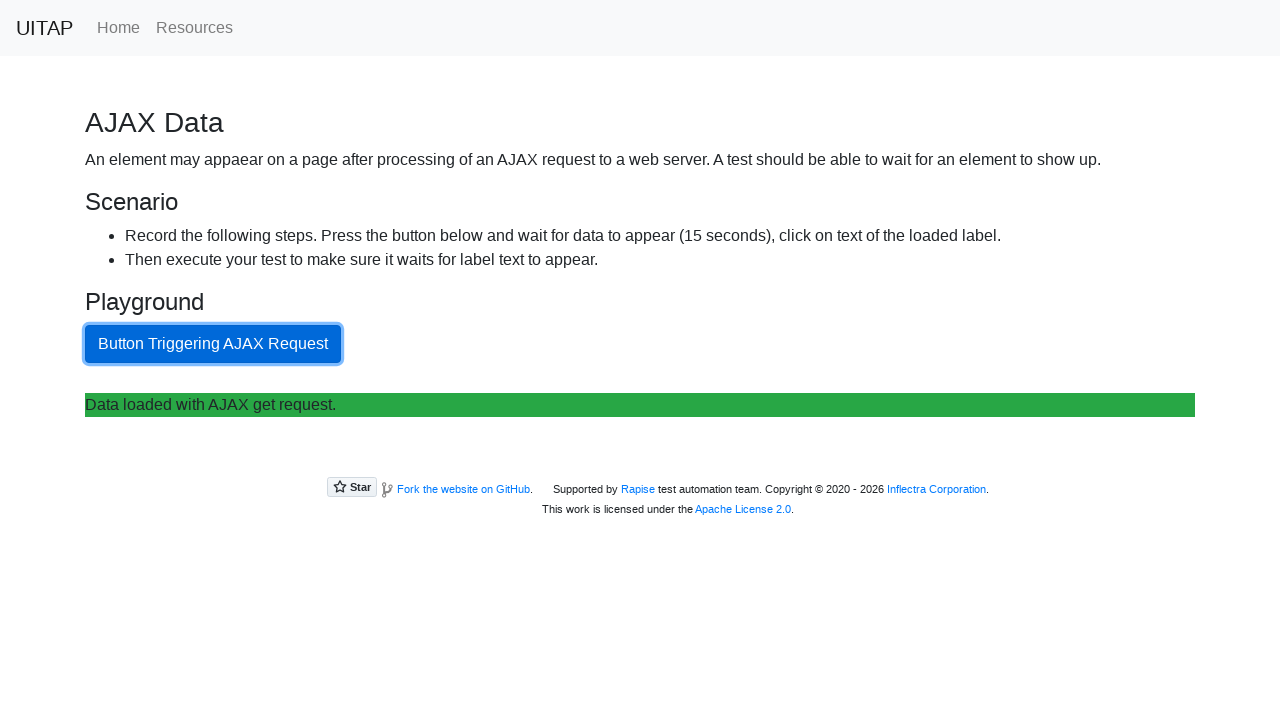

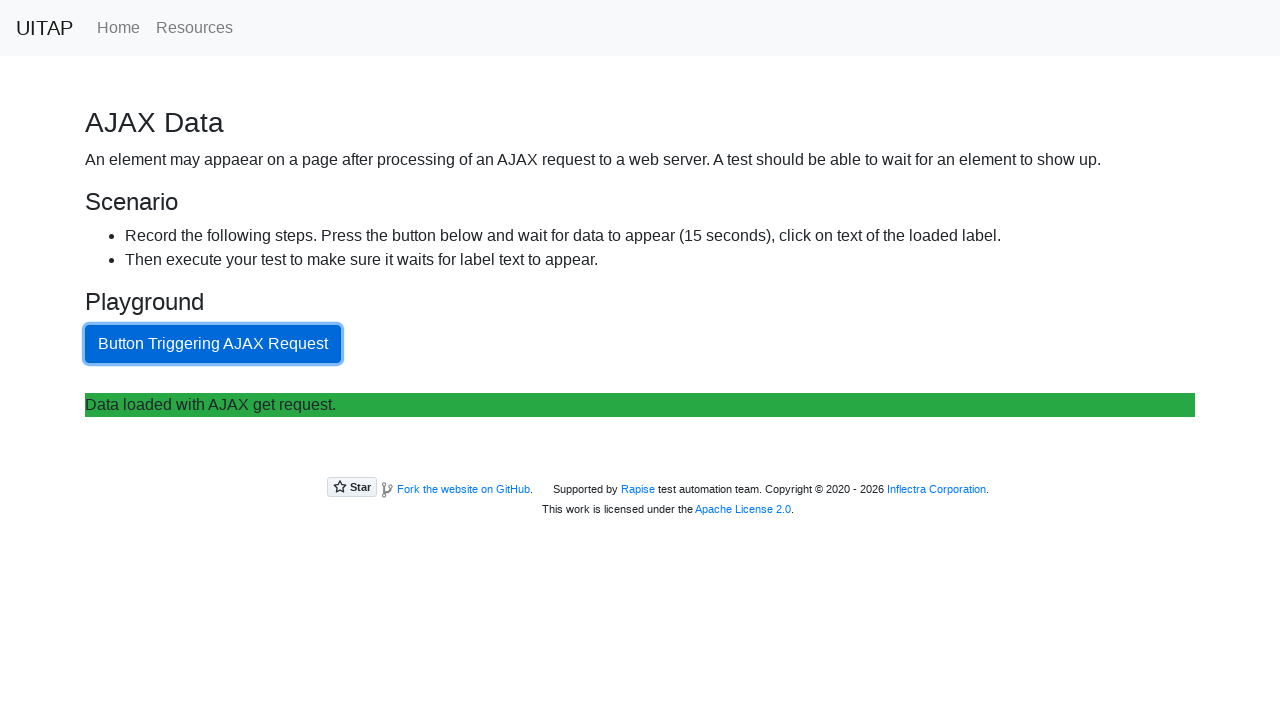